Tests the Add Customer functionality by navigating to bank manager login, filling customer details form and submitting it

Starting URL: https://www.globalsqa.com/angularJs-protractor/BankingProject/#/login

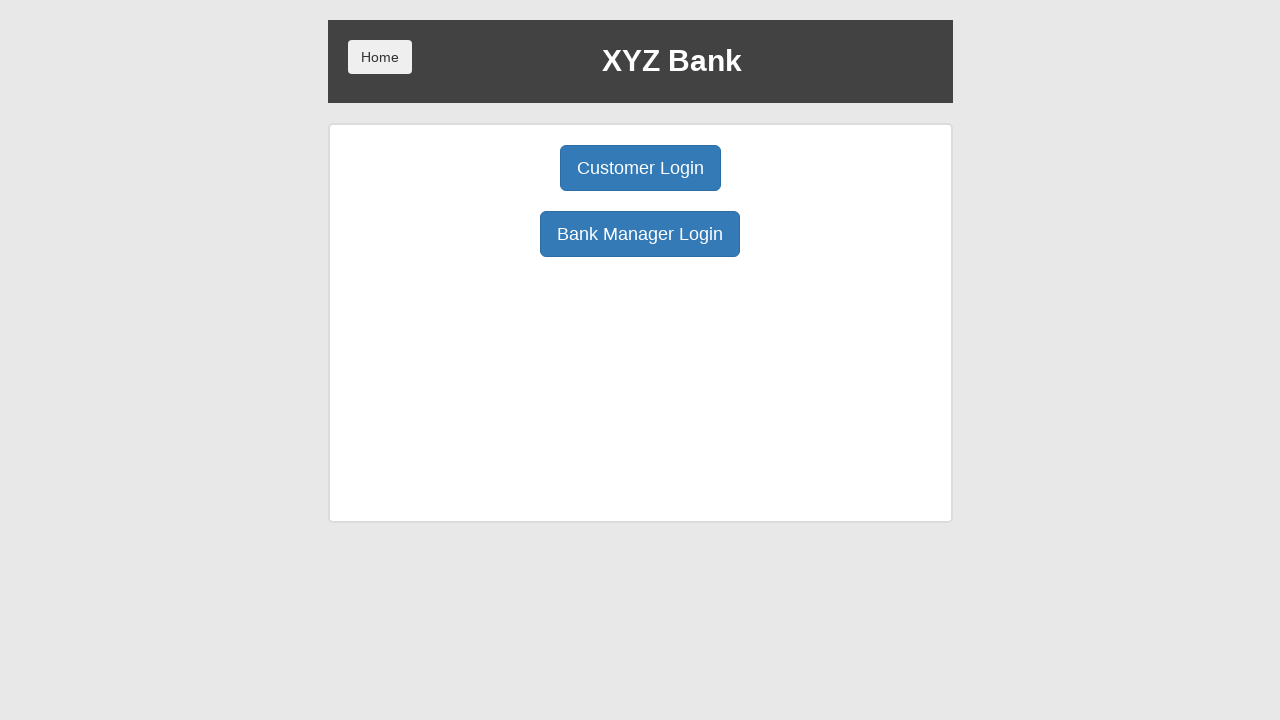

Clicked Bank Manager Login button at (640, 234) on button:has-text('Bank Manager Login')
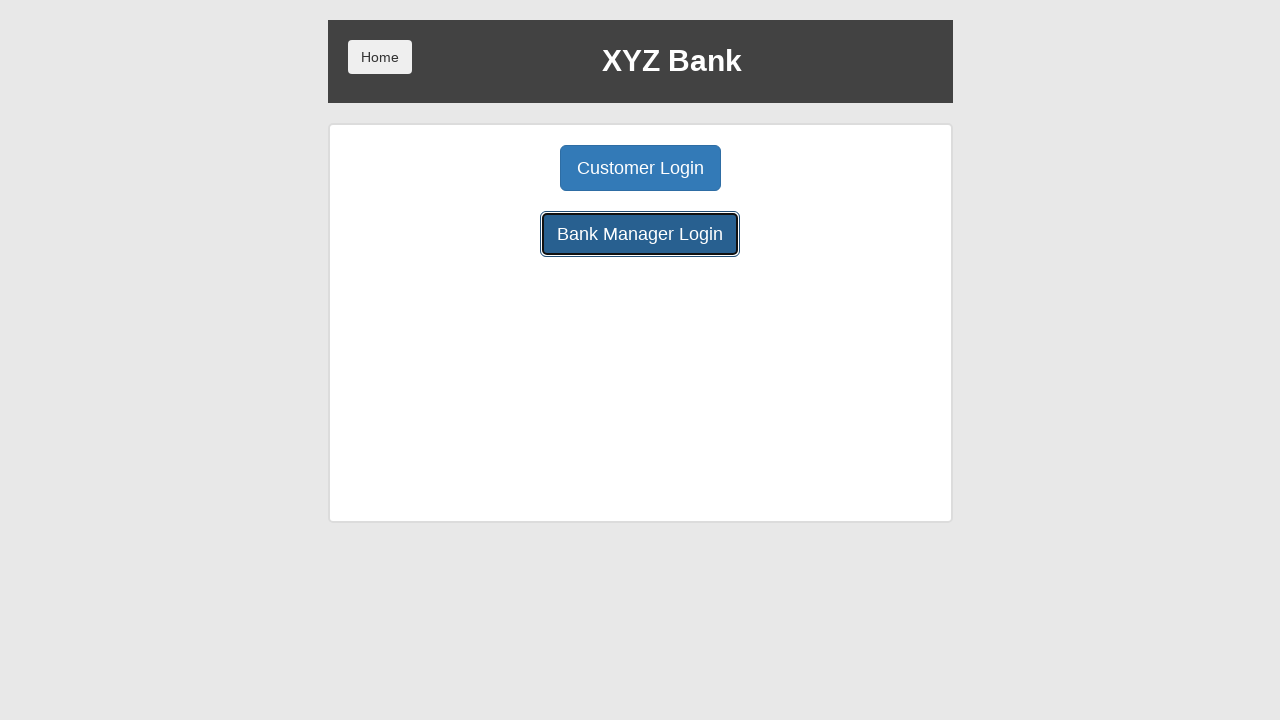

Clicked Add Customer tab at (502, 168) on button:has-text('Add Customer')
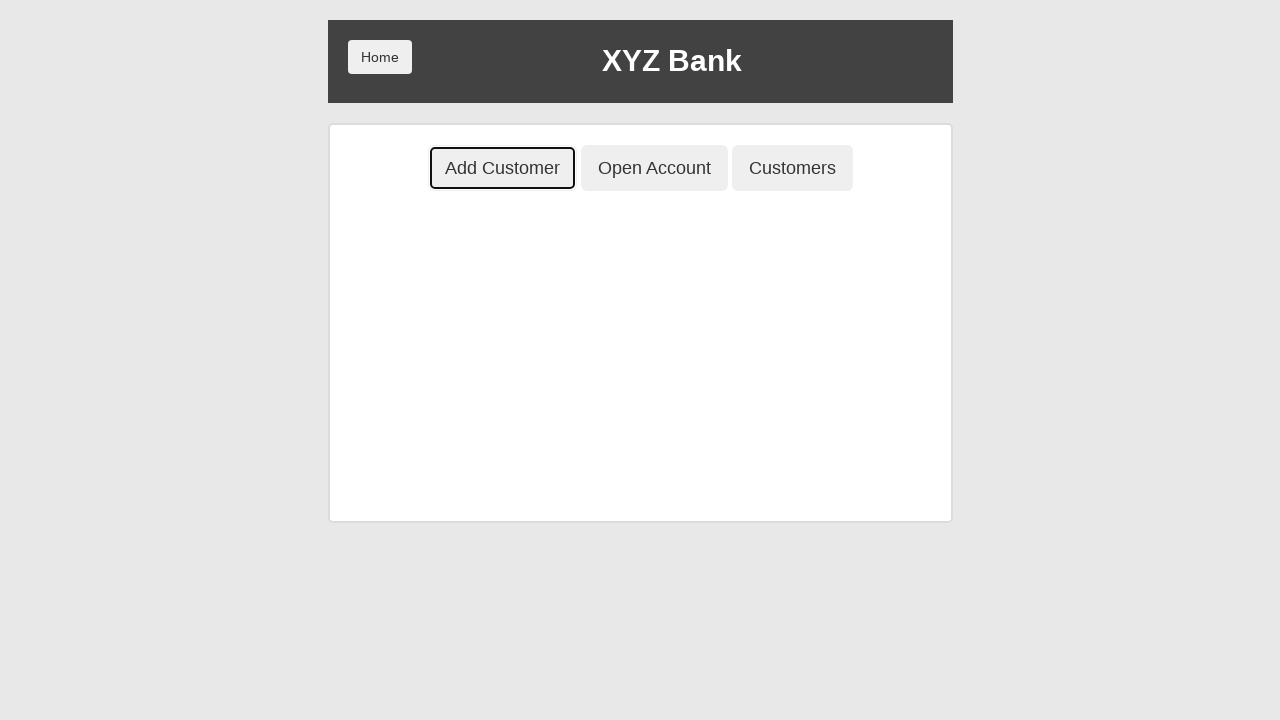

Filled First Name field with 'John' on input[placeholder='First Name']
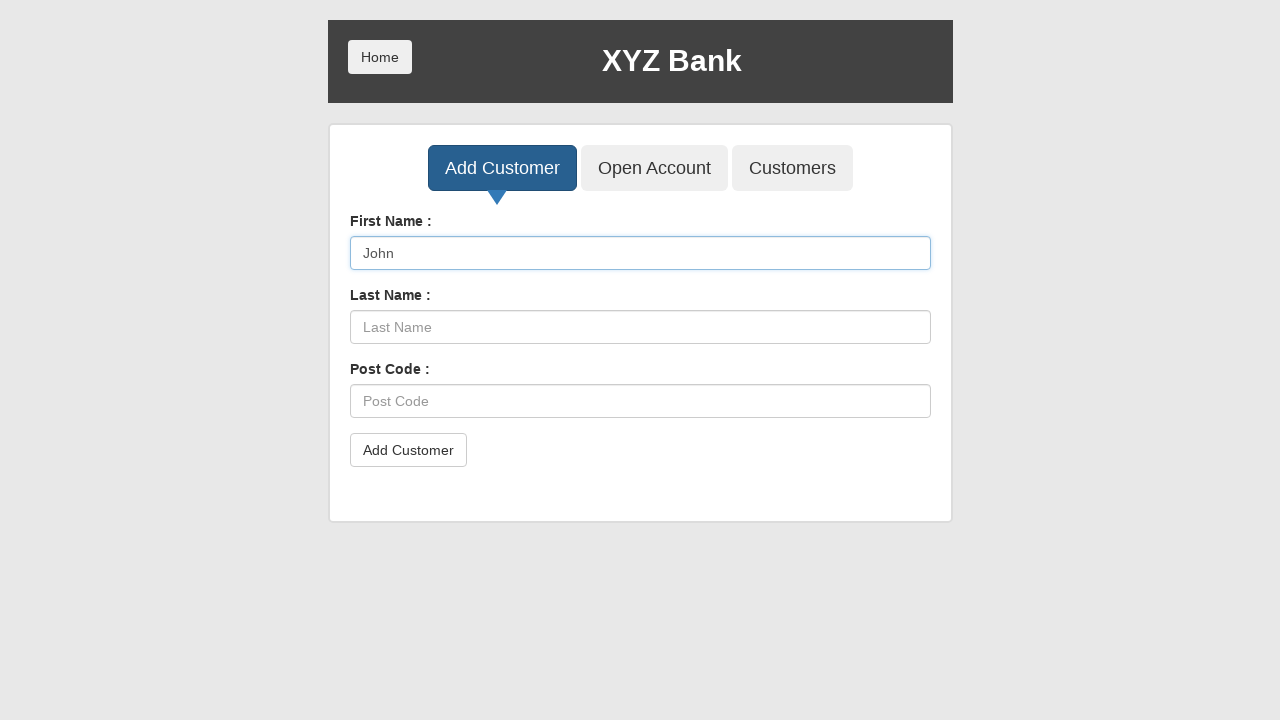

Filled Last Name field with 'Smith' on input[placeholder='Last Name']
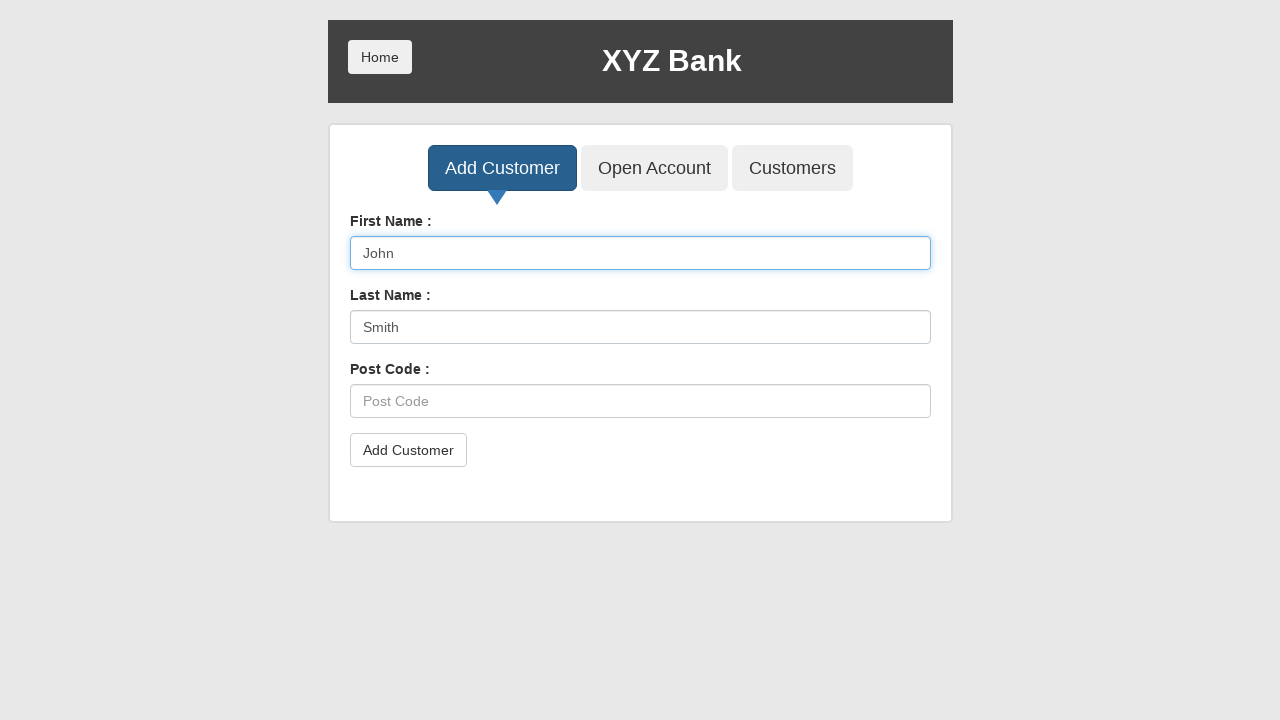

Filled Post Code field with '12345' on input[placeholder='Post Code']
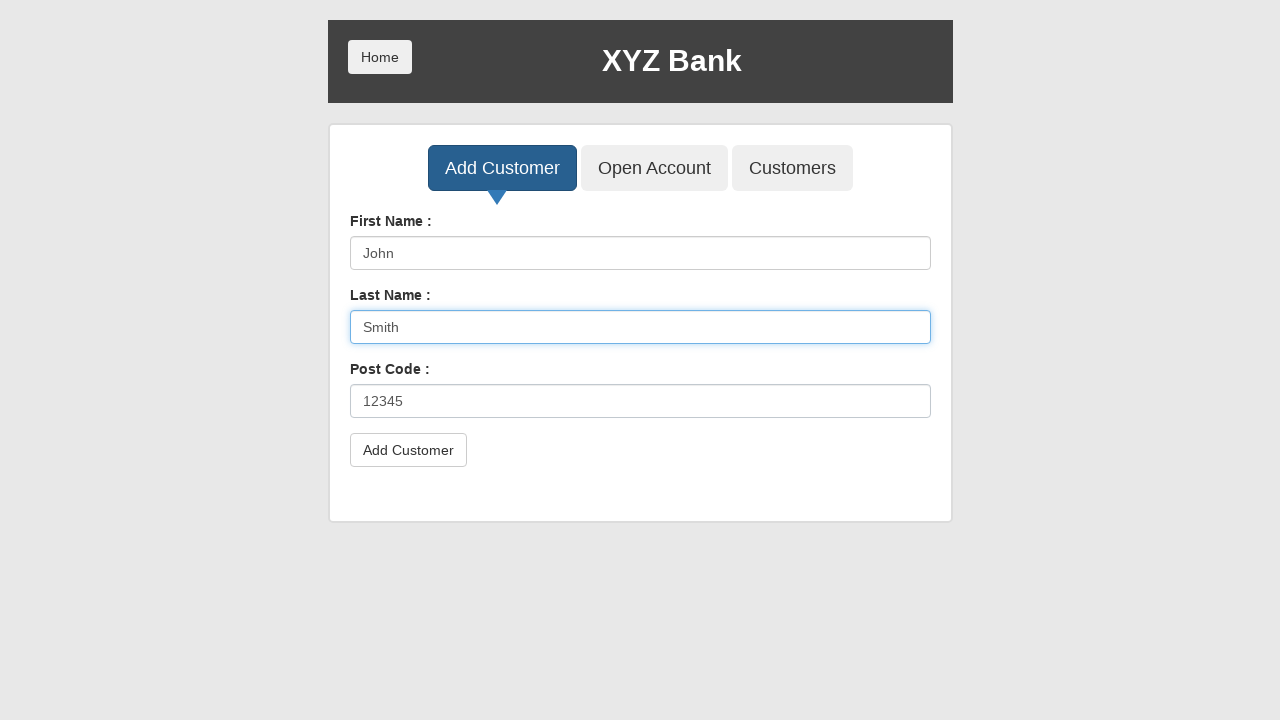

Clicked Add Customer submit button at (408, 450) on button[type='submit']:has-text('Add Customer')
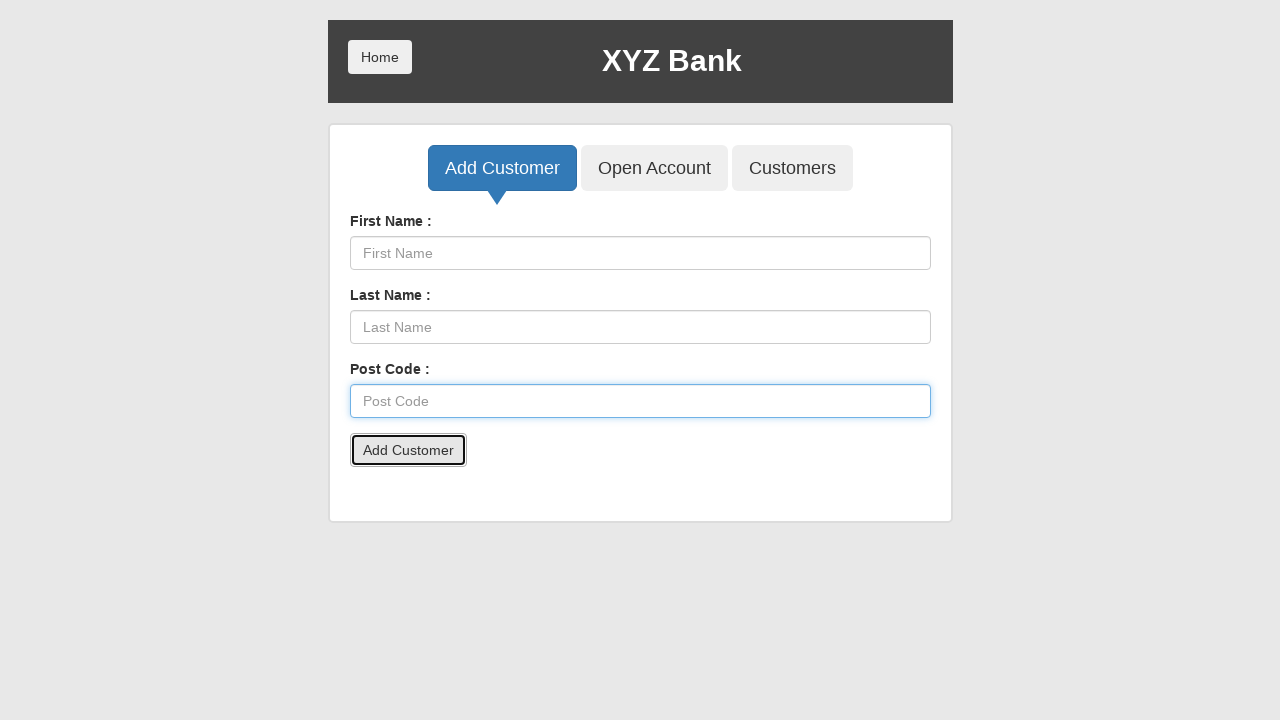

Accepted confirmation alert dialog
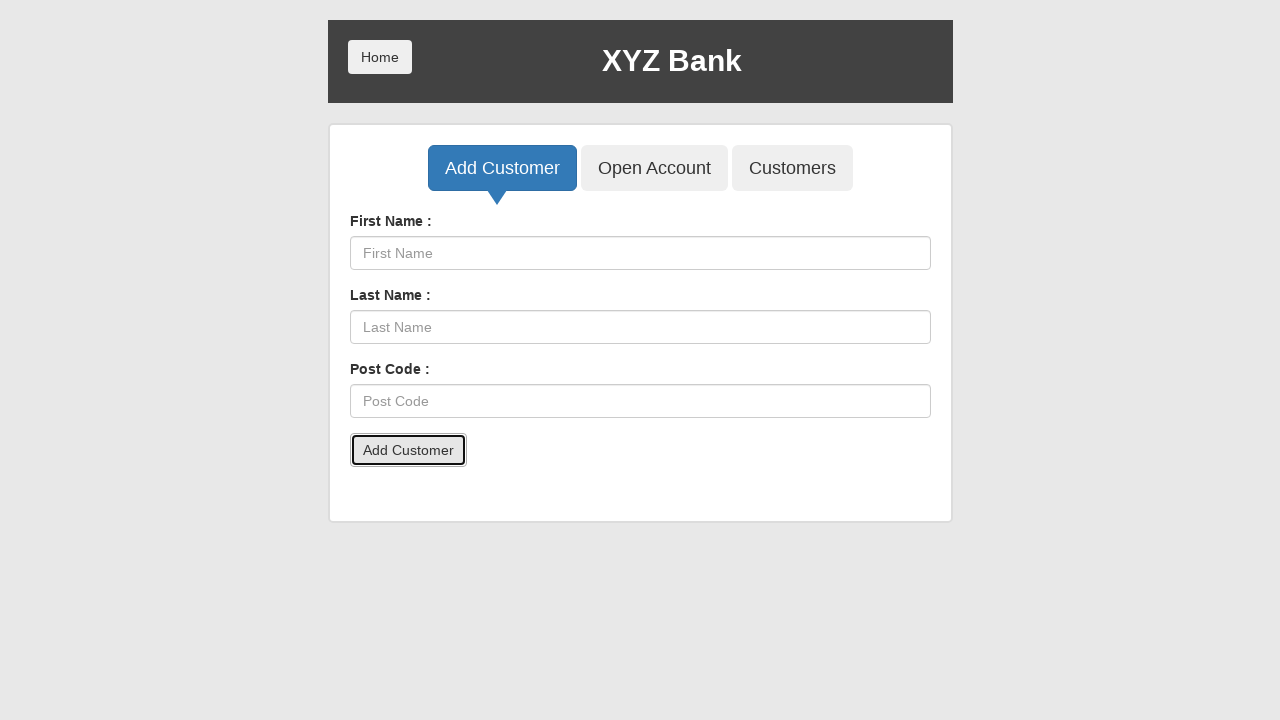

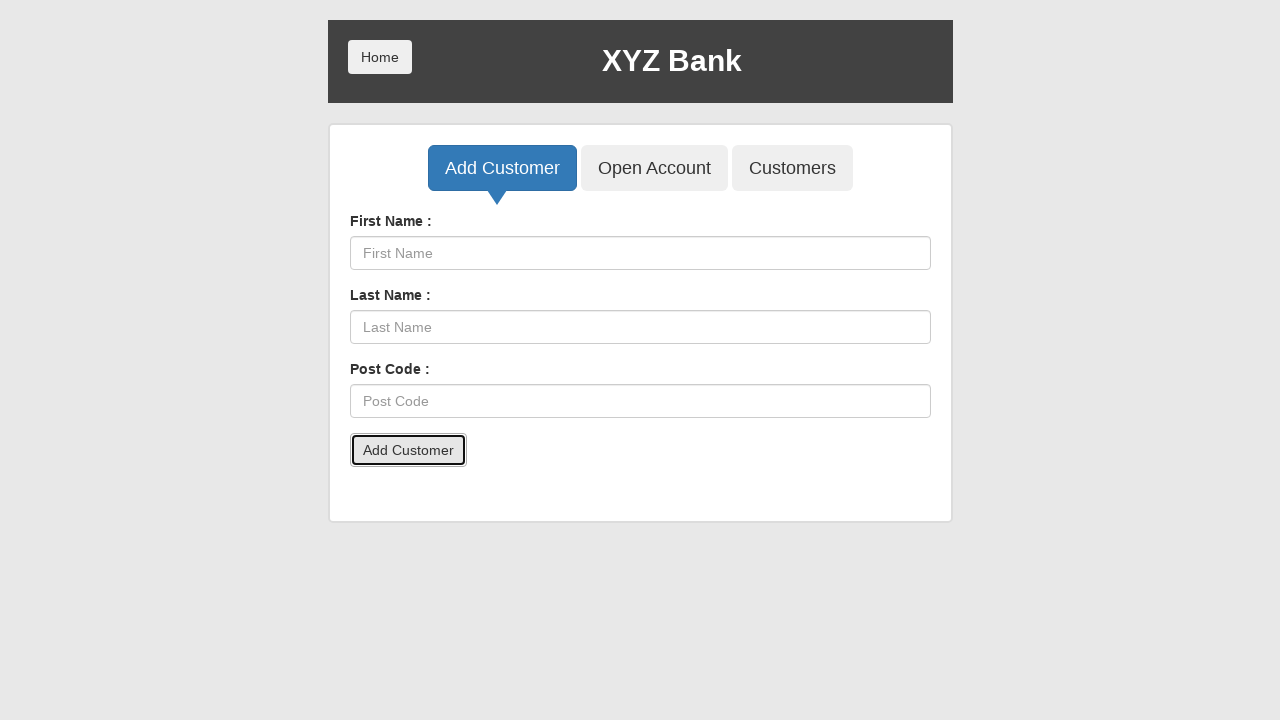